Tests button click functionality by clicking the "Click Me (Green)" button and verifying that its text changes to "Click Me (Purple)"

Starting URL: https://seleniumbase.io/demo_page

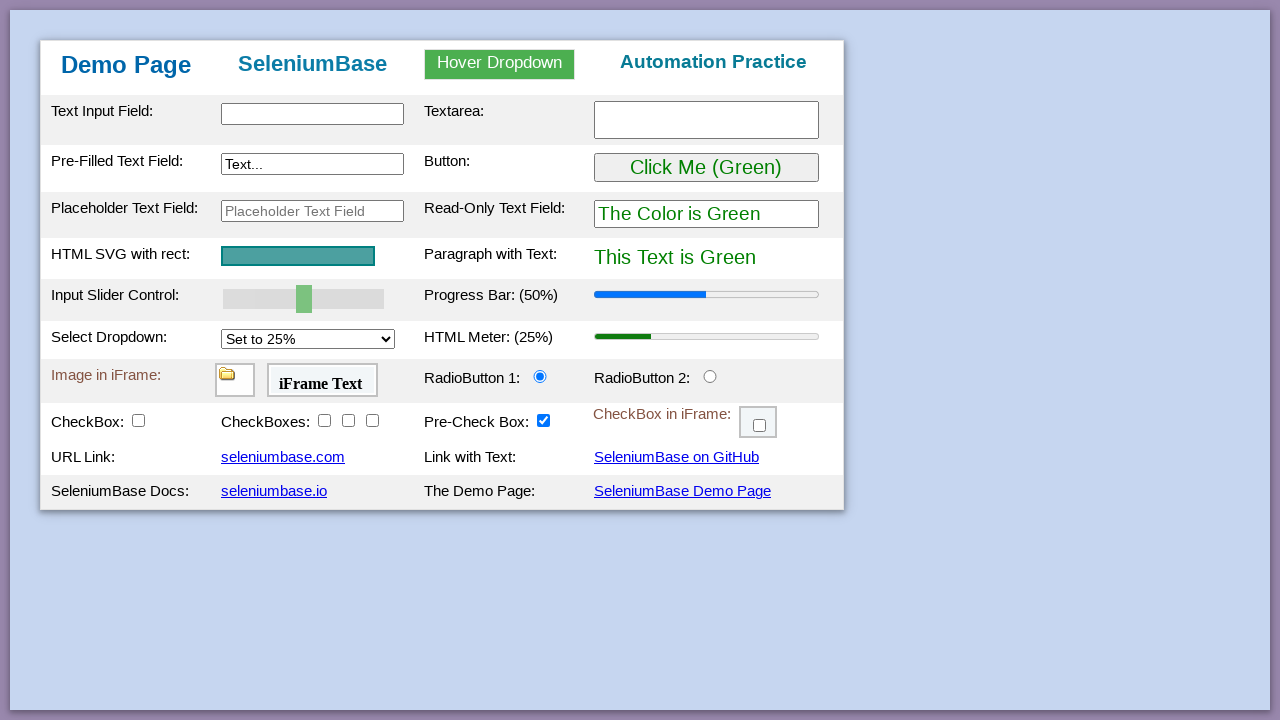

Clicked the 'Click Me (Green)' button at (706, 168) on #myButton
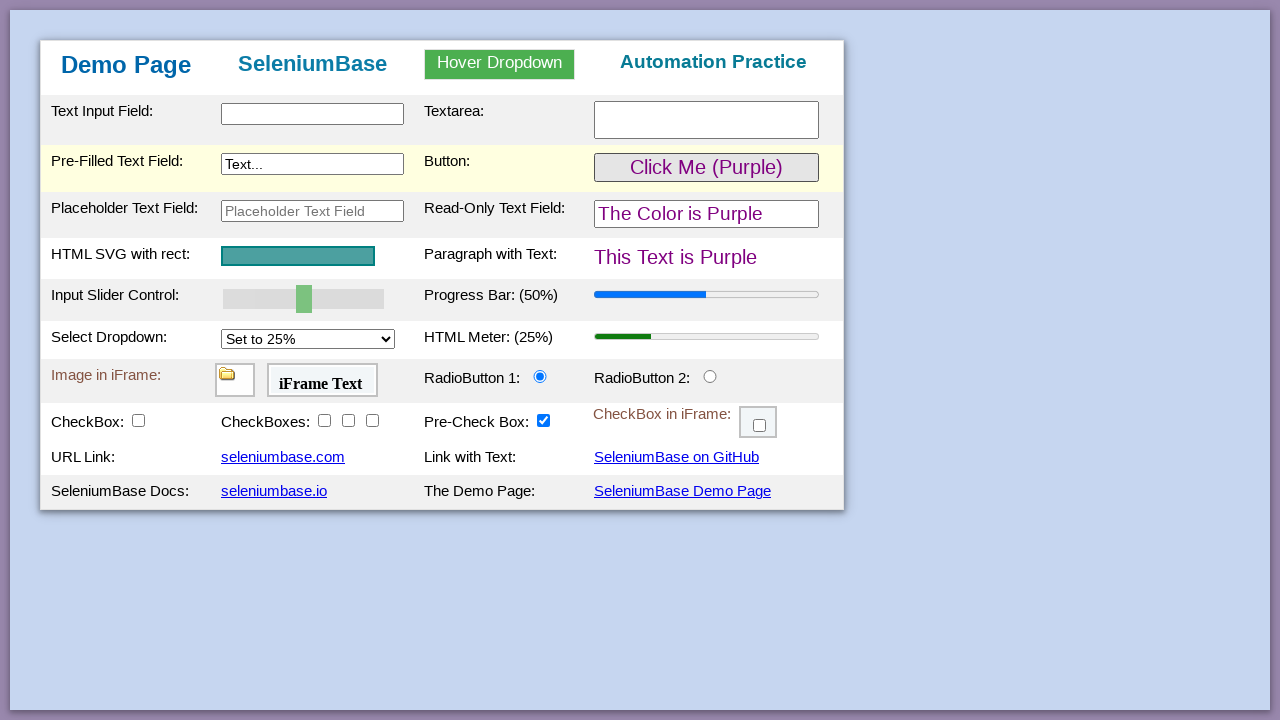

Retrieved button text content
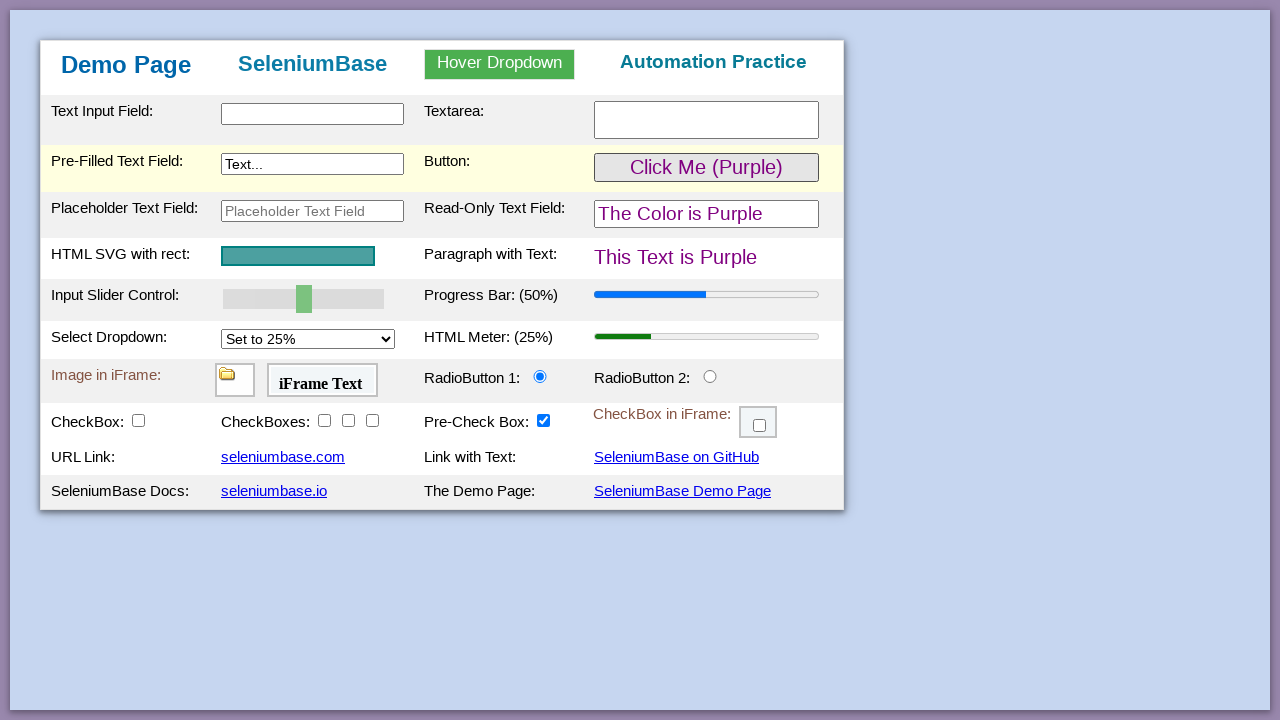

Verified button text changed to 'Click Me (Purple)'
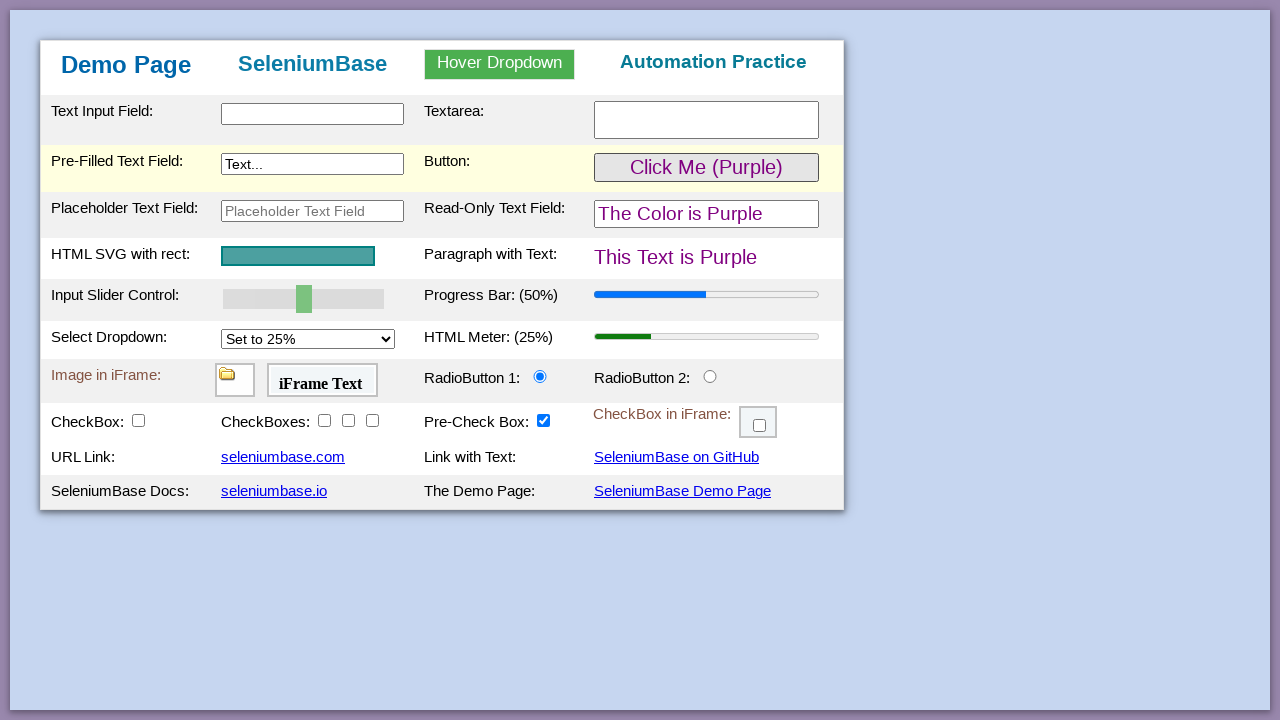

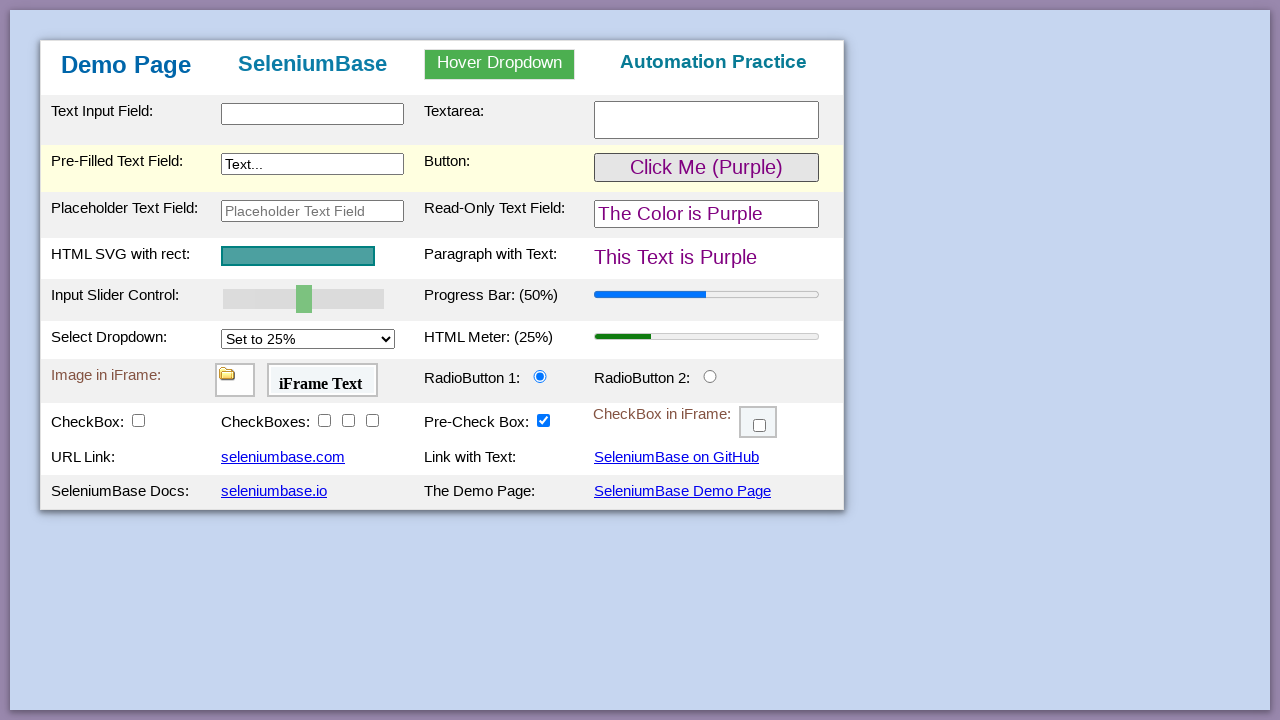